Tests a calculator by entering two different numbers and clicking the calculate button to perform the operation

Starting URL: https://juliemr.github.io/protractor-demo/

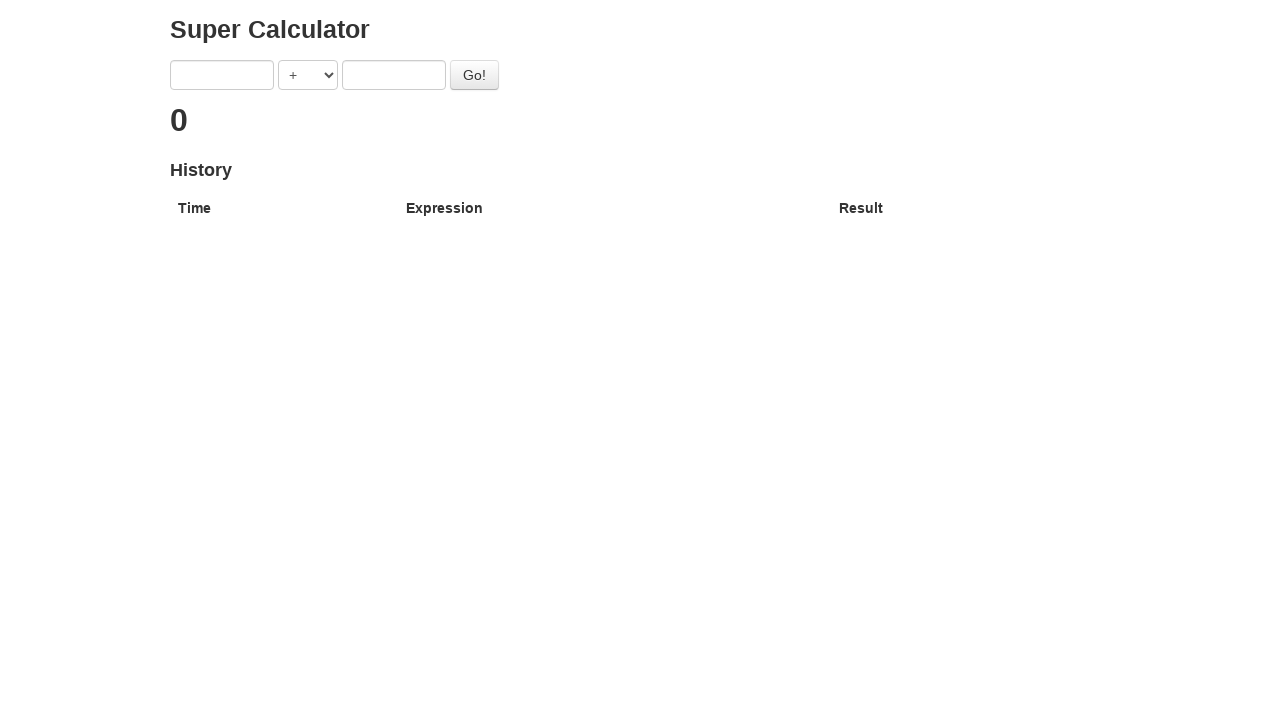

Entered first number '5467' into calculator on input[ng-model='first']
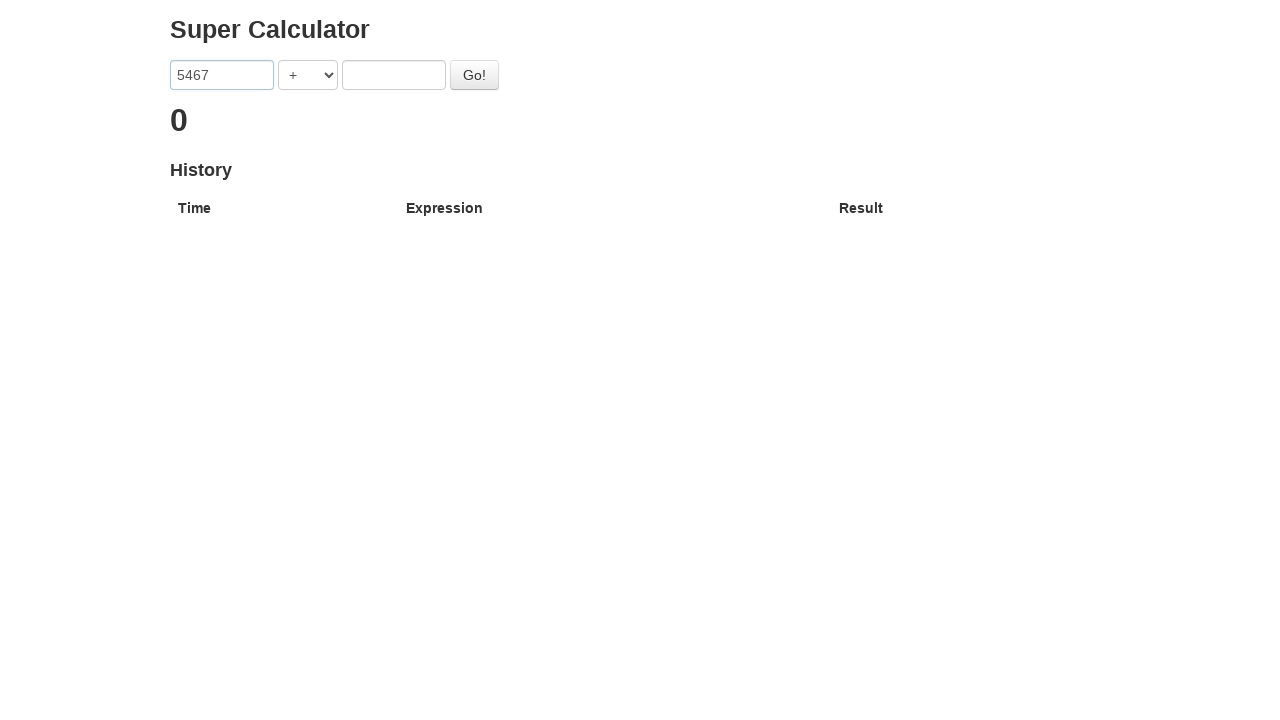

Entered second number '1234' into calculator on input[ng-model='second']
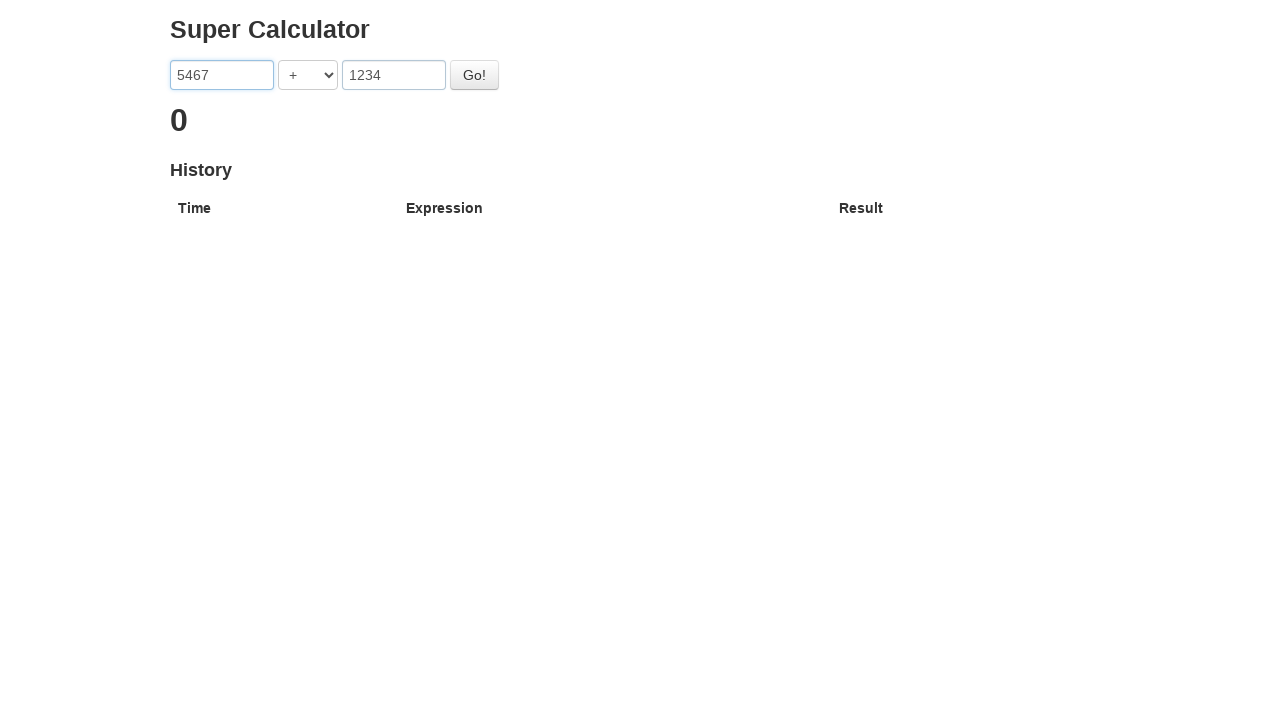

Clicked calculate button to perform operation at (474, 75) on #gobutton
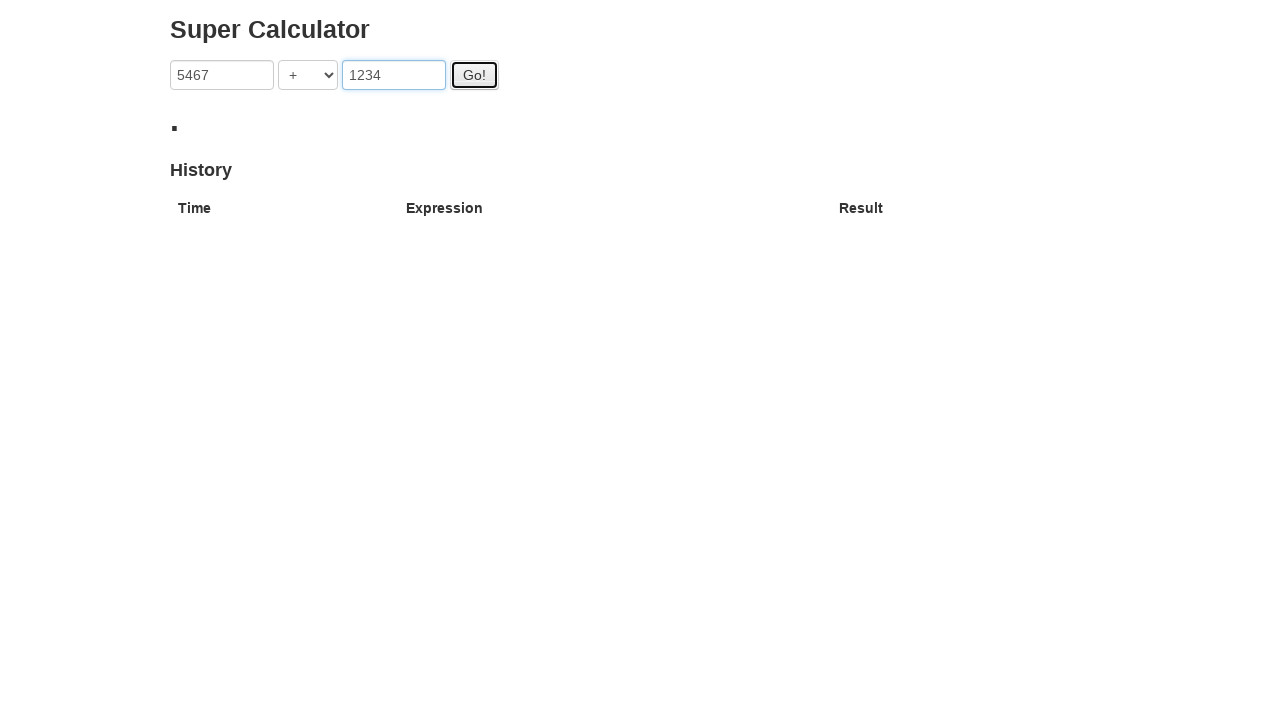

Waited for calculation result to display
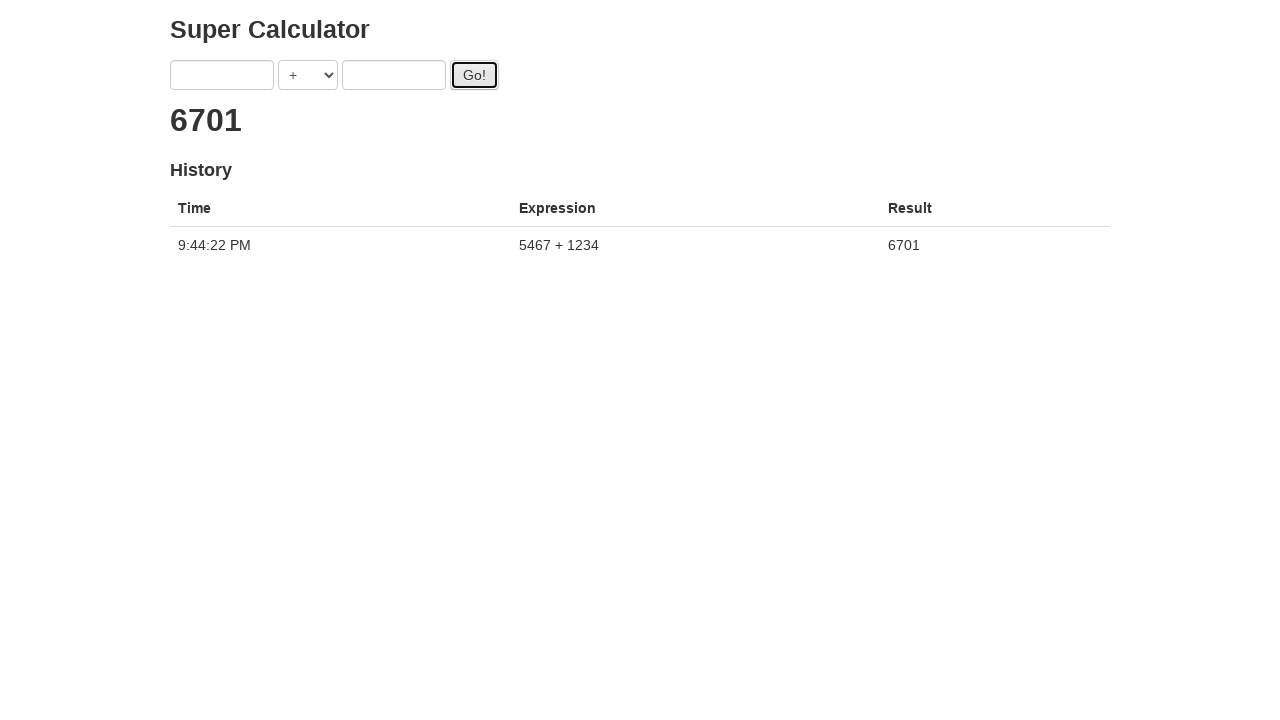

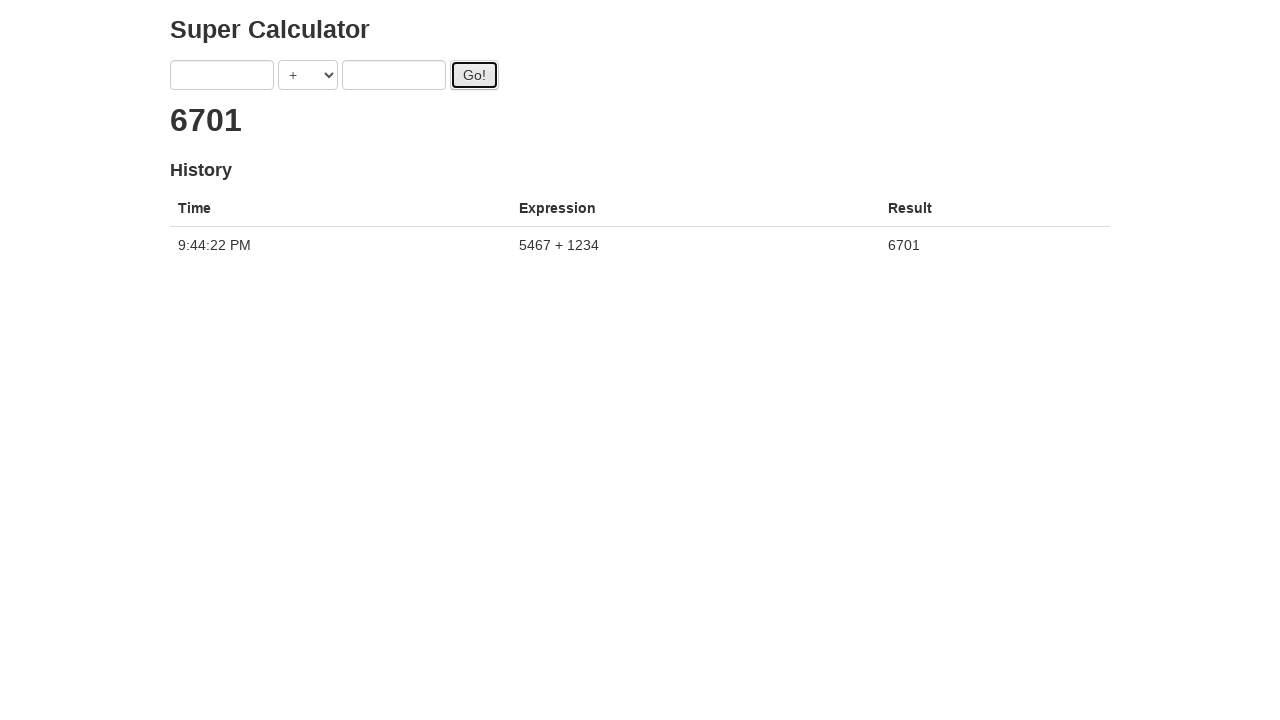